Tests clicking on the Unauthorized link that sends an API call returning 401 status

Starting URL: https://demoqa.com/links

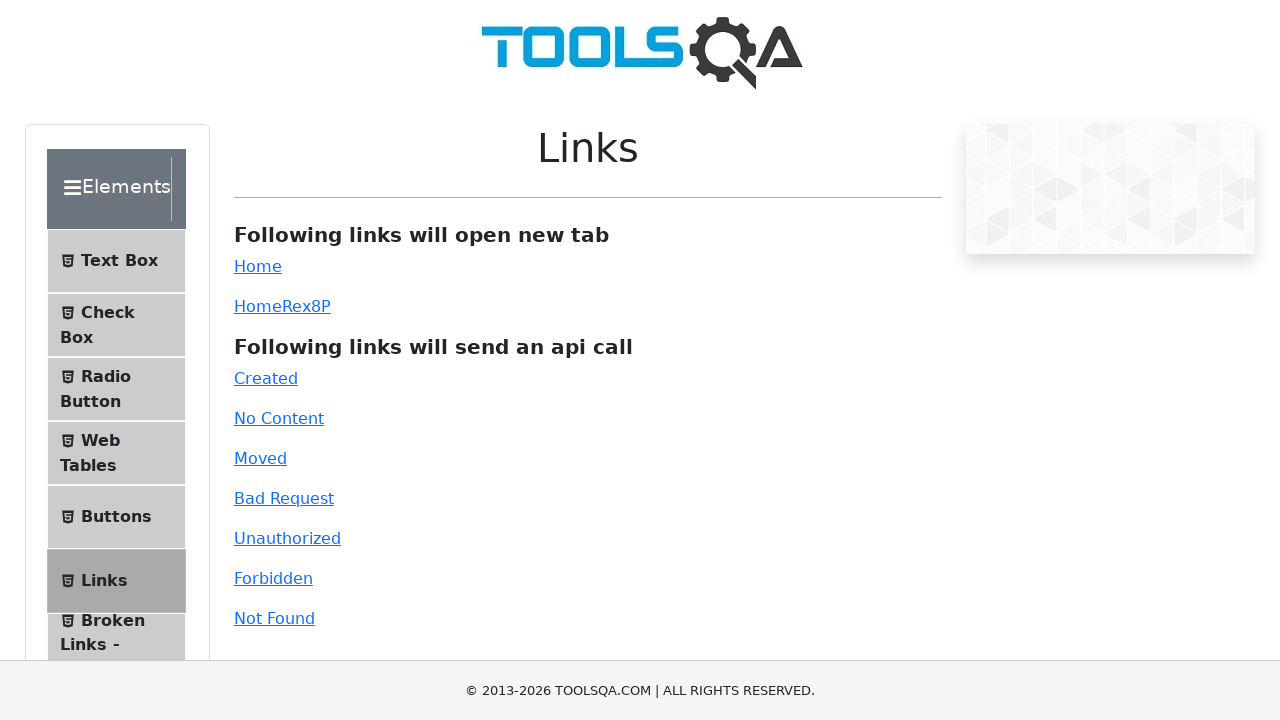

Navigated to https://demoqa.com/links
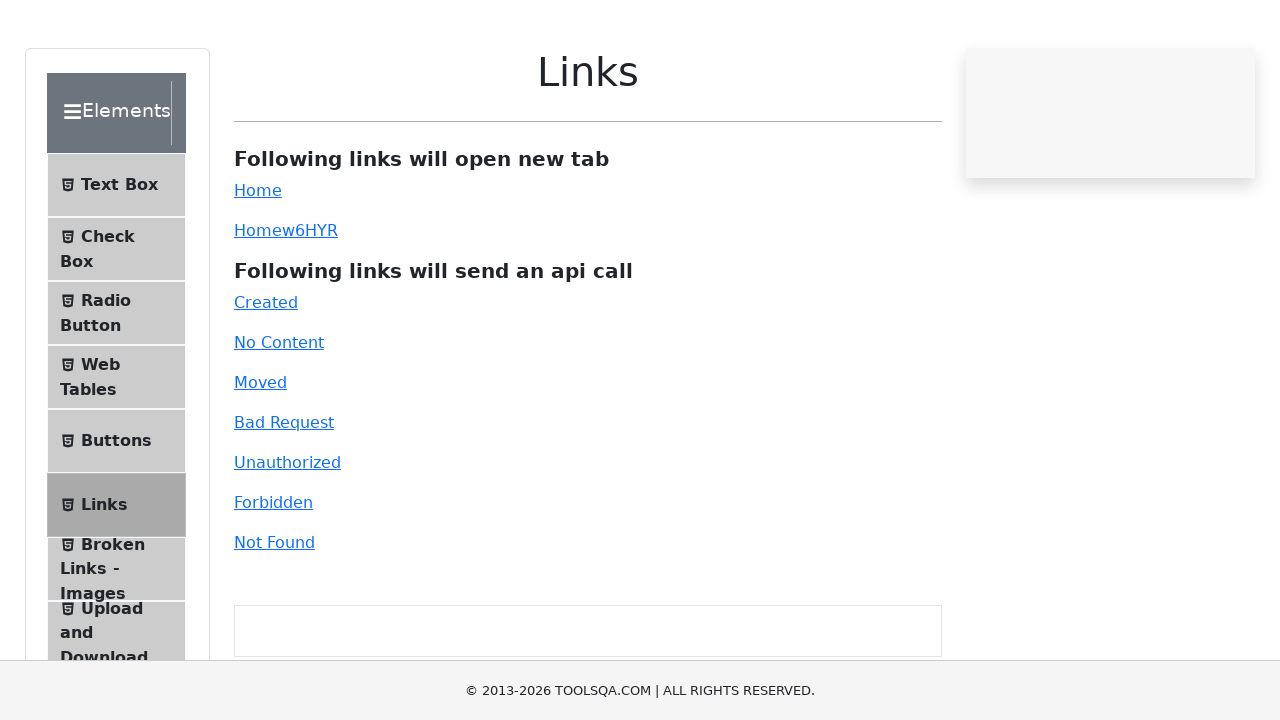

Clicked on the Unauthorized link to trigger 401 API call at (287, 538) on #unauthorized
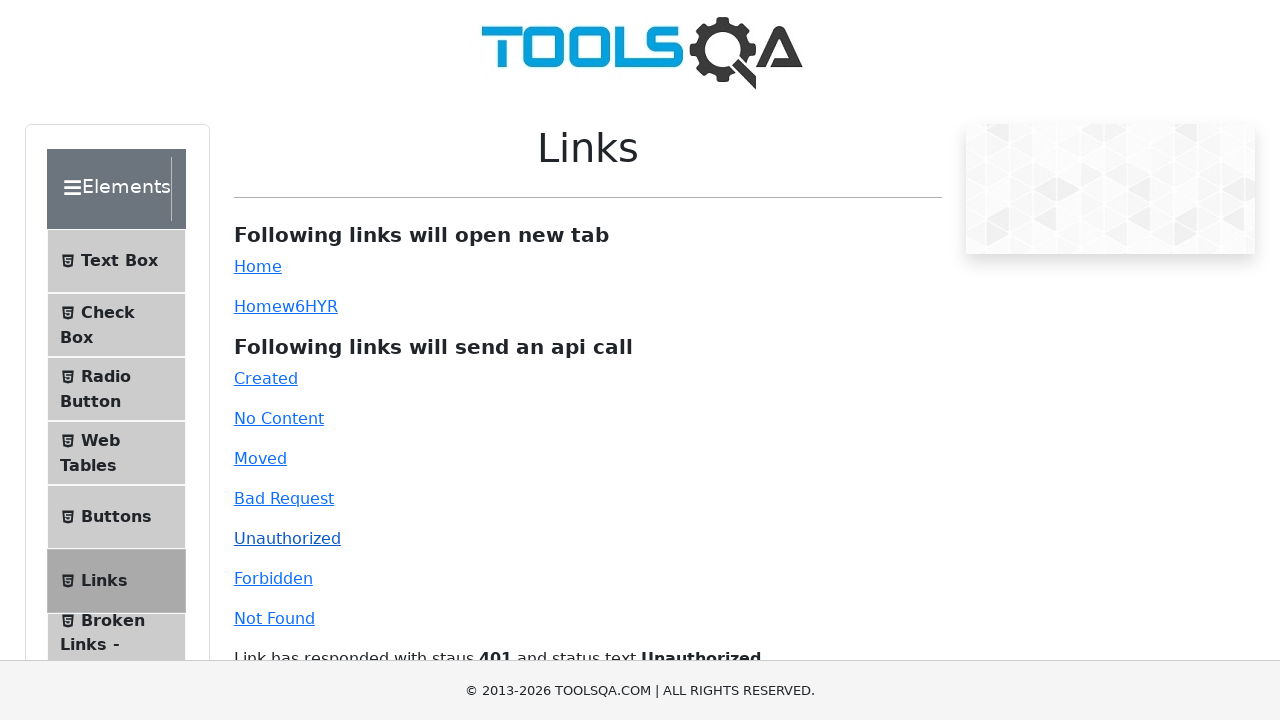

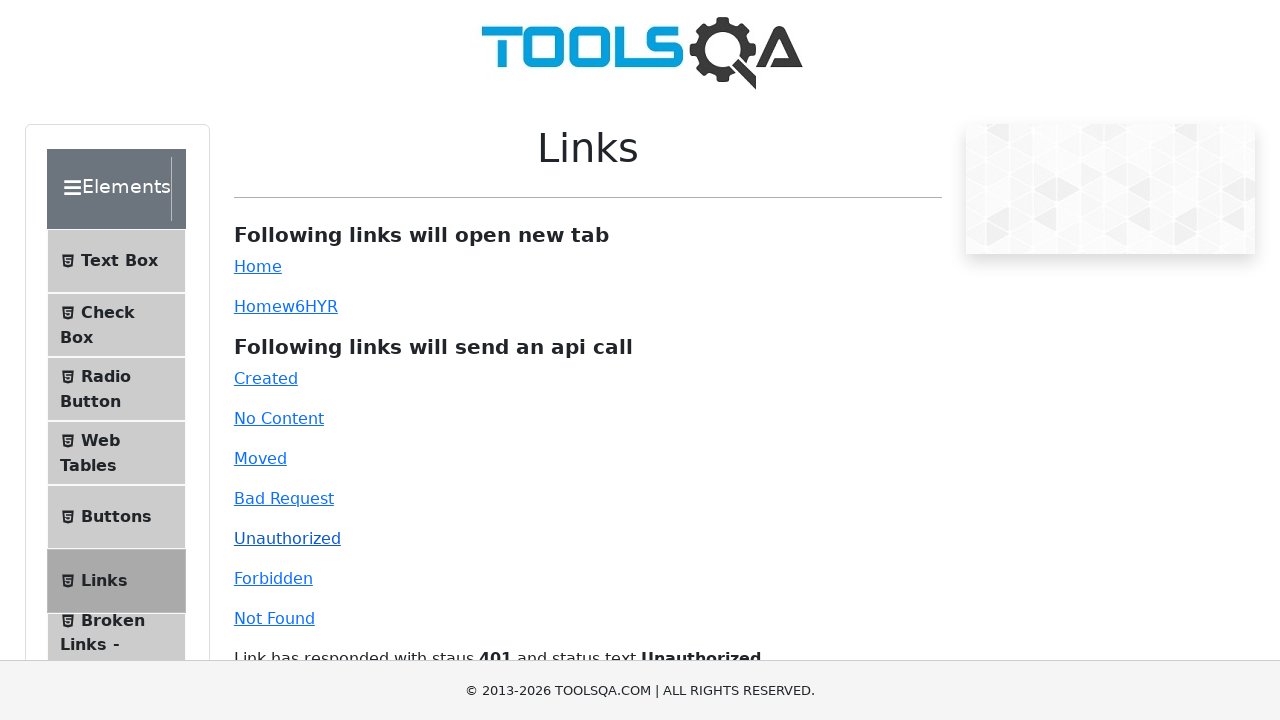